Tests filtering to display only active (uncompleted) todo items

Starting URL: https://demo.playwright.dev/todomvc

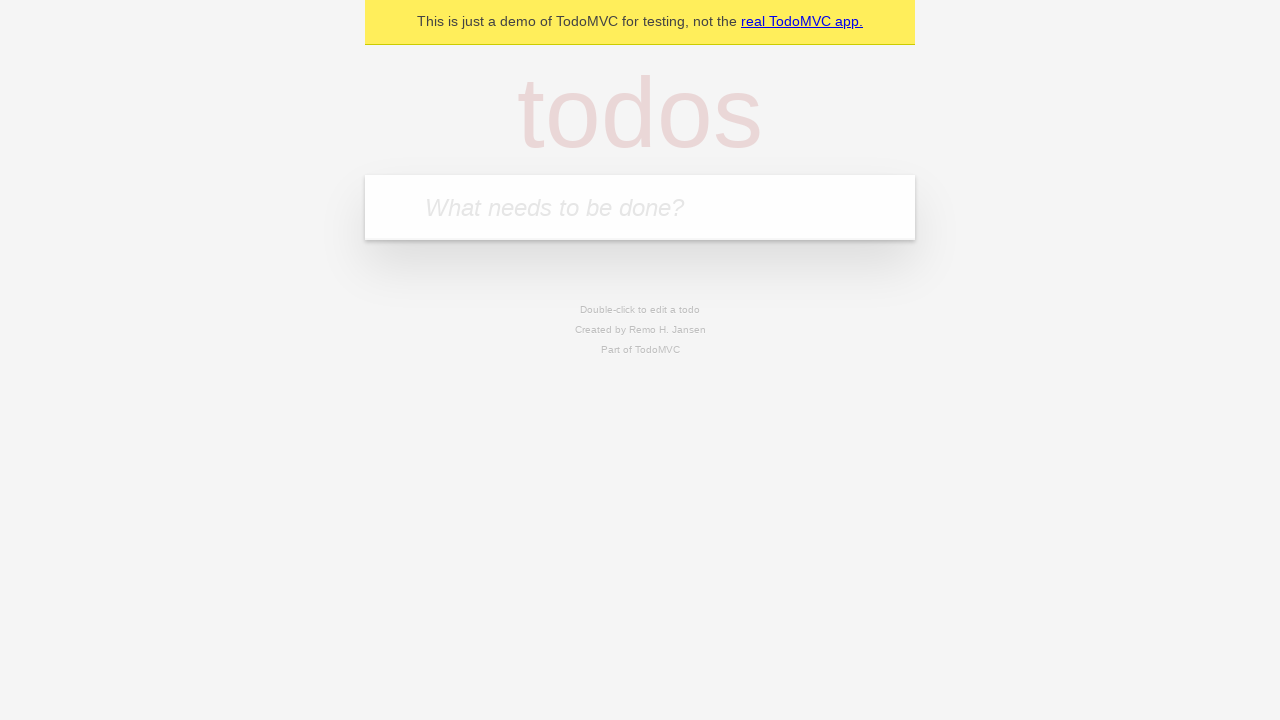

Filled todo input with 'buy some cheese' on internal:attr=[placeholder="What needs to be done?"i]
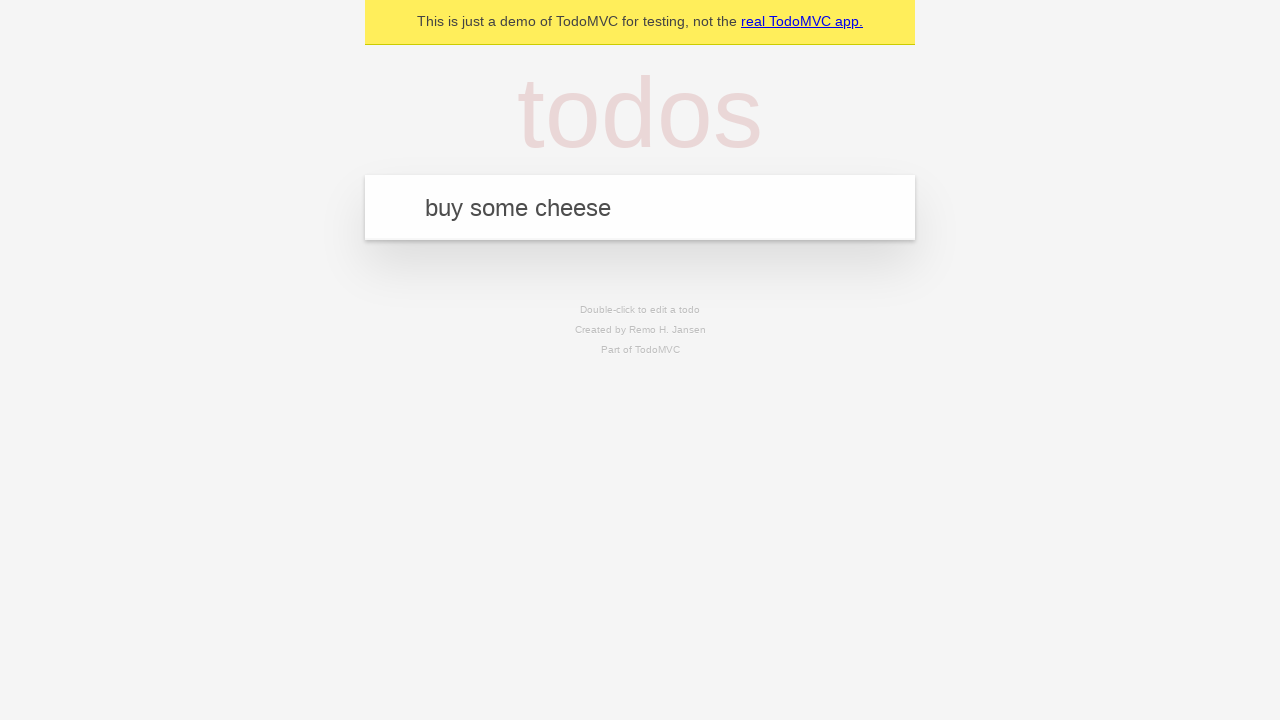

Pressed Enter to add first todo item on internal:attr=[placeholder="What needs to be done?"i]
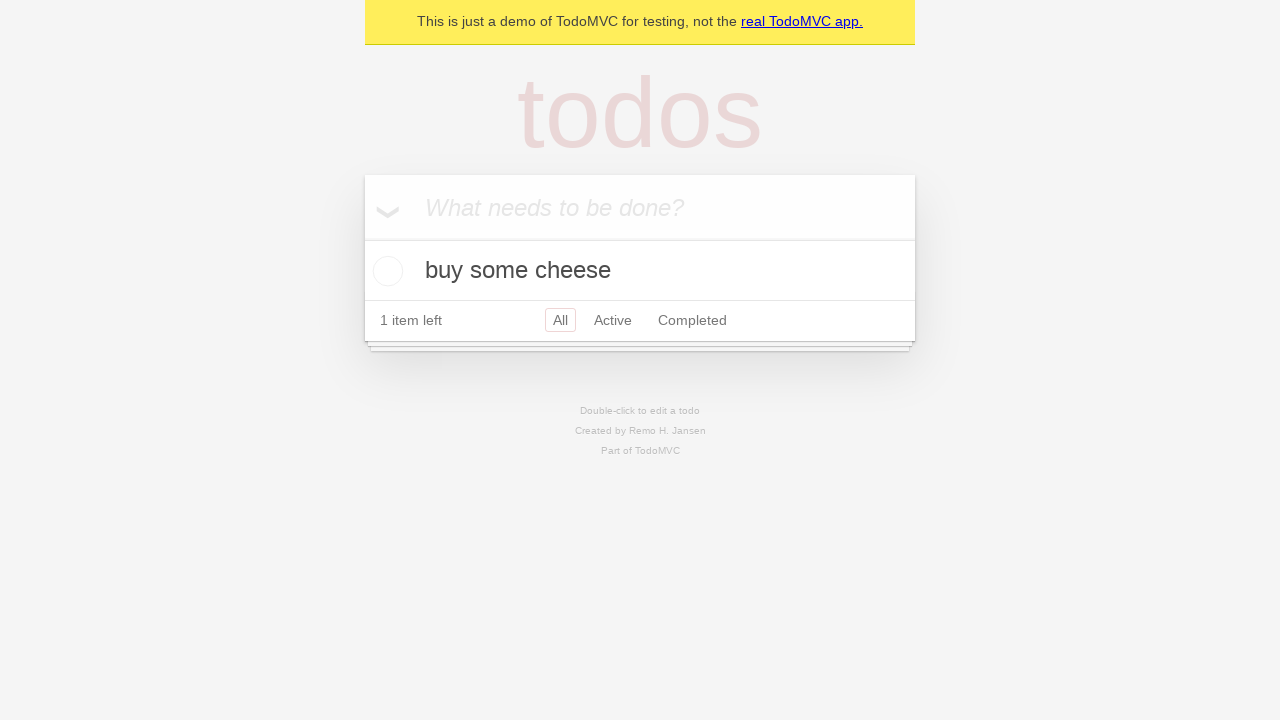

Filled todo input with 'feed the cat' on internal:attr=[placeholder="What needs to be done?"i]
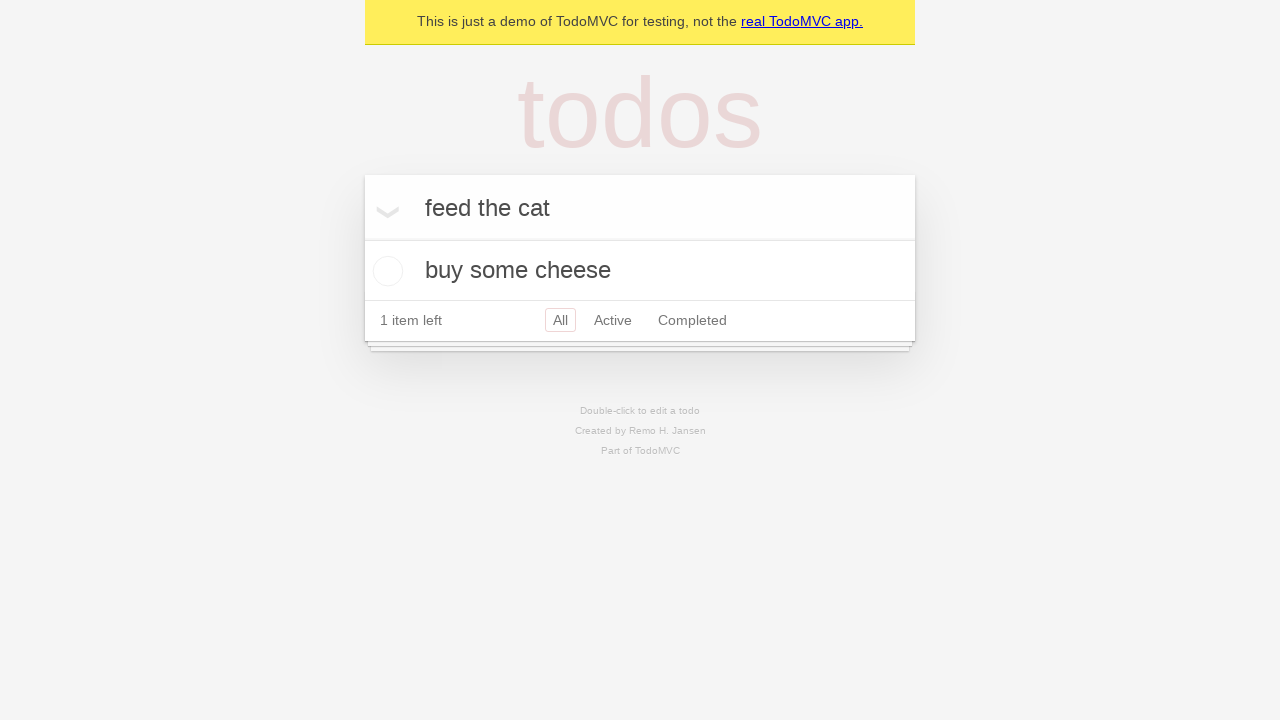

Pressed Enter to add second todo item on internal:attr=[placeholder="What needs to be done?"i]
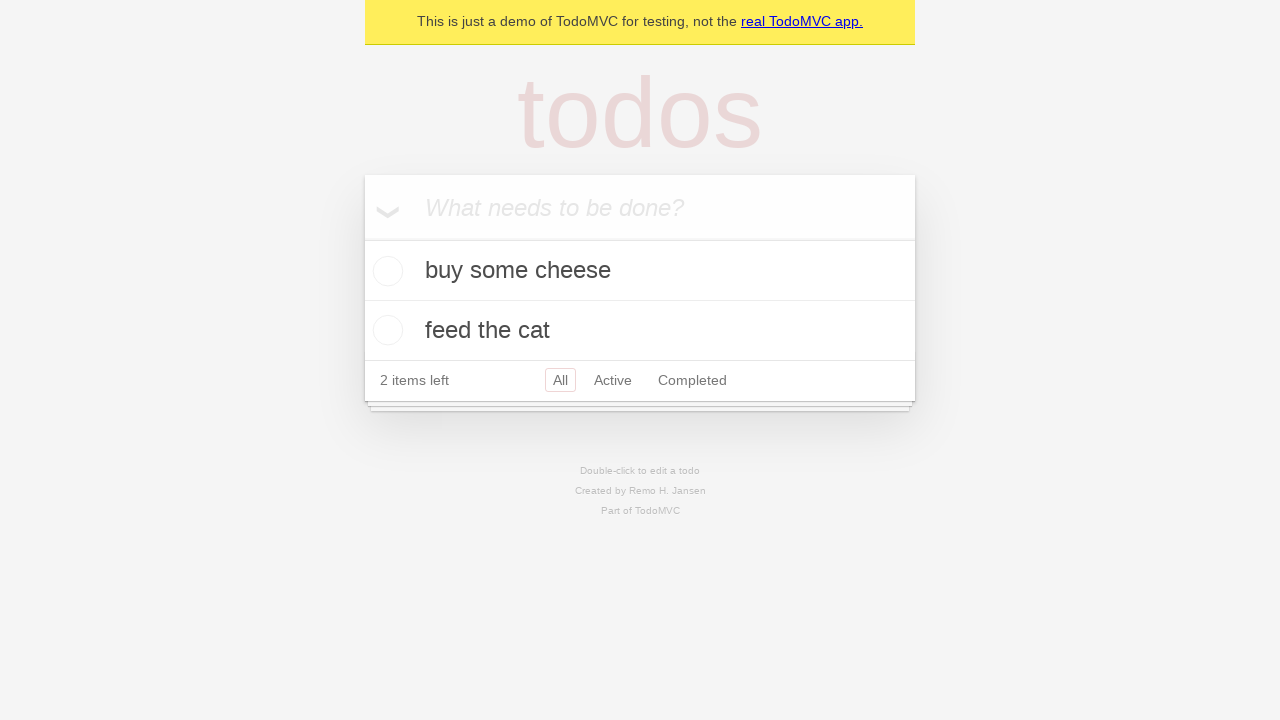

Filled todo input with 'book a doctors appointment' on internal:attr=[placeholder="What needs to be done?"i]
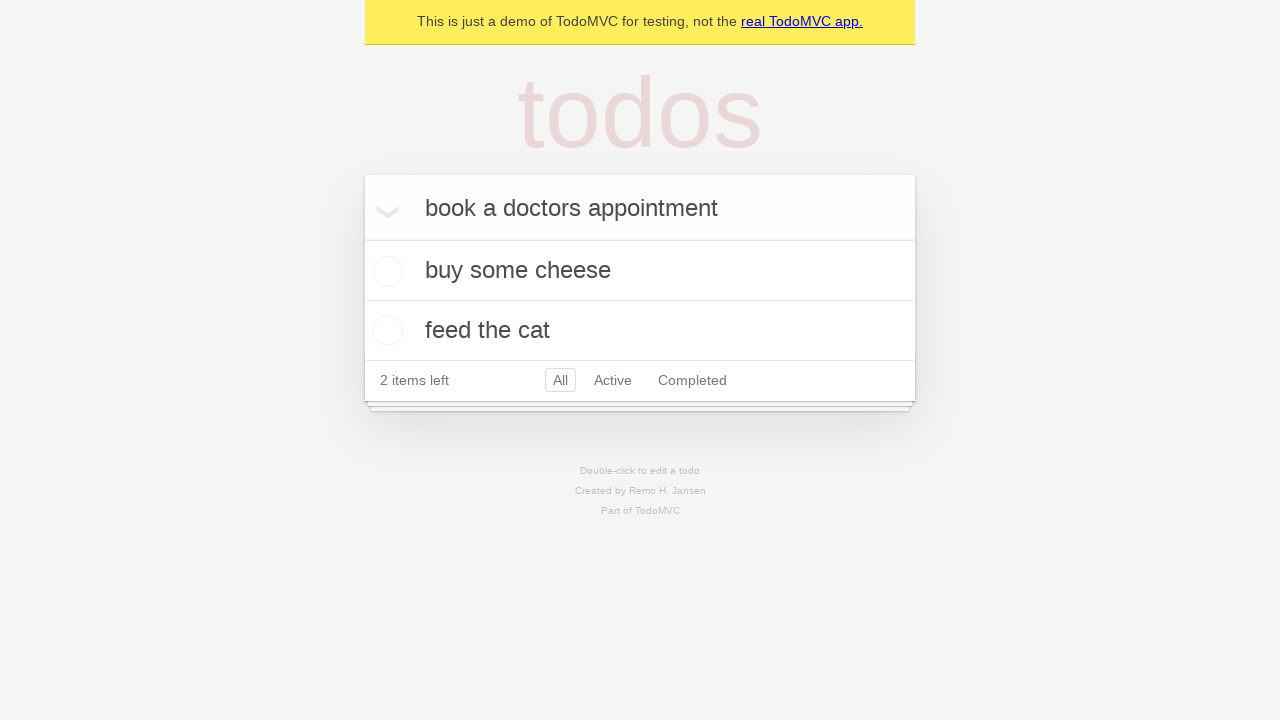

Pressed Enter to add third todo item on internal:attr=[placeholder="What needs to be done?"i]
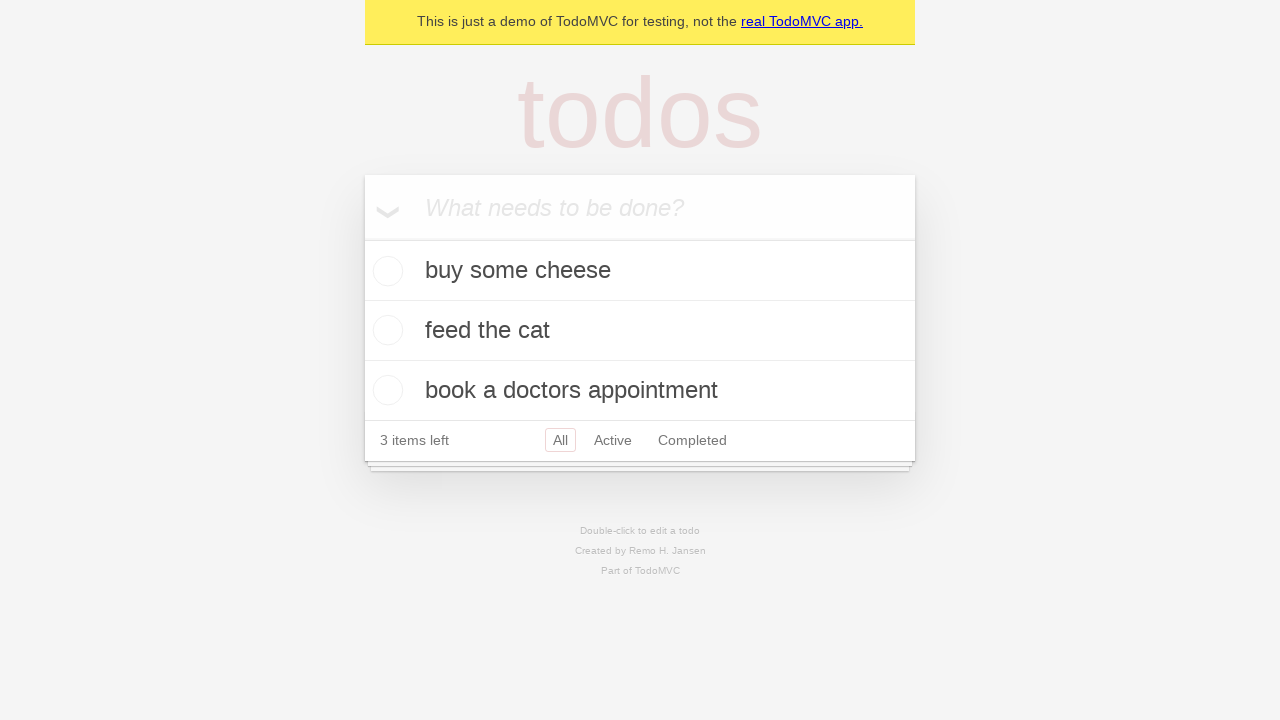

Waited for all three todo items to load
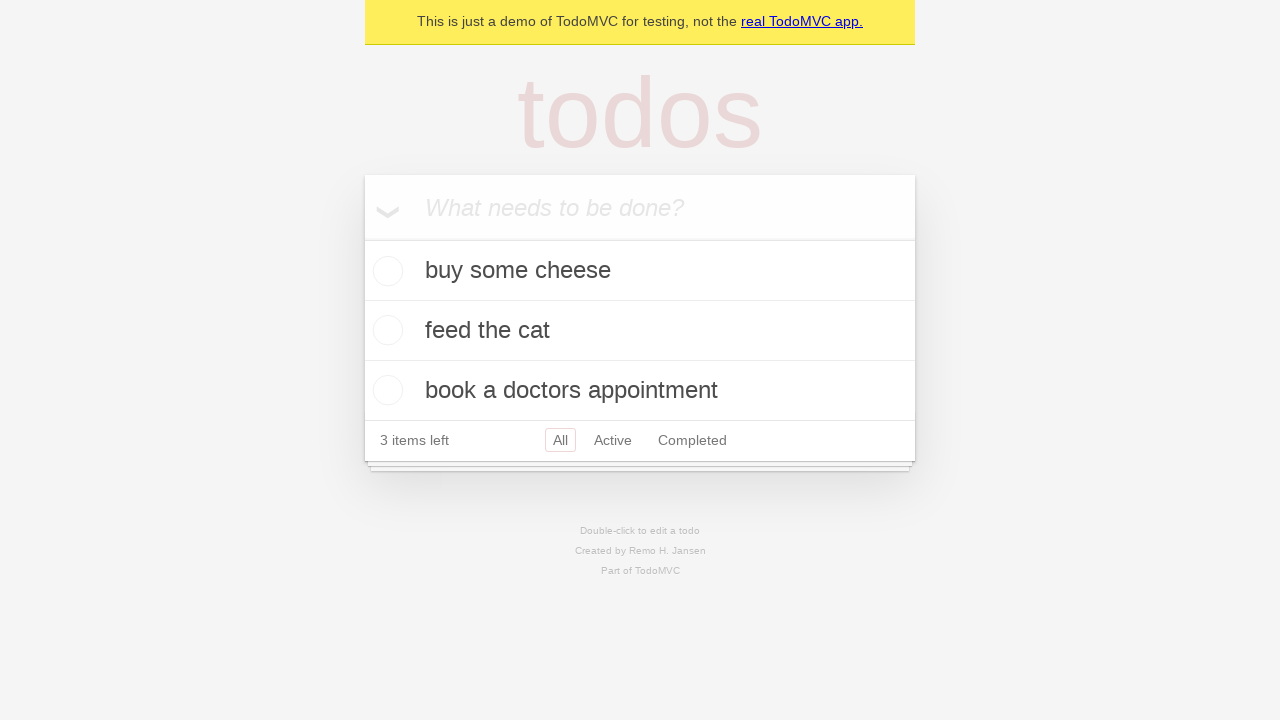

Checked second todo item (feed the cat) as completed at (385, 330) on internal:testid=[data-testid="todo-item"s] >> nth=1 >> internal:role=checkbox
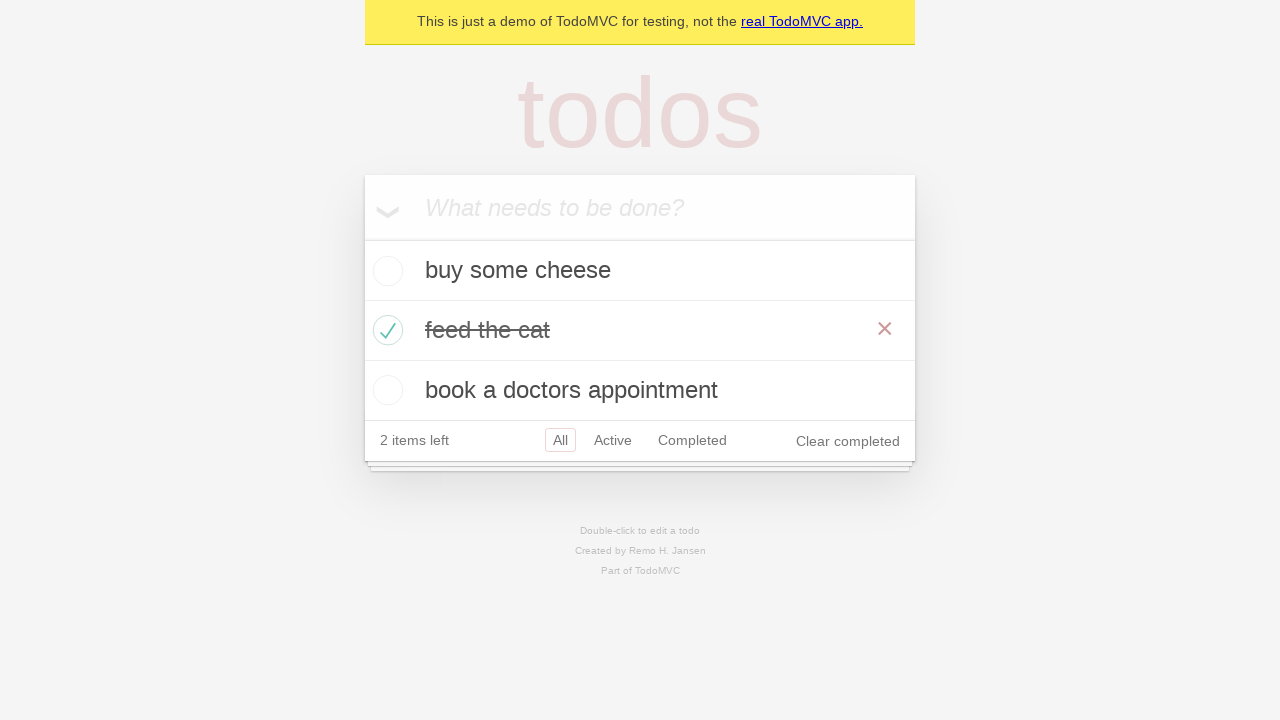

Clicked Active filter to display only uncompleted todo items at (613, 440) on internal:role=link[name="Active"i]
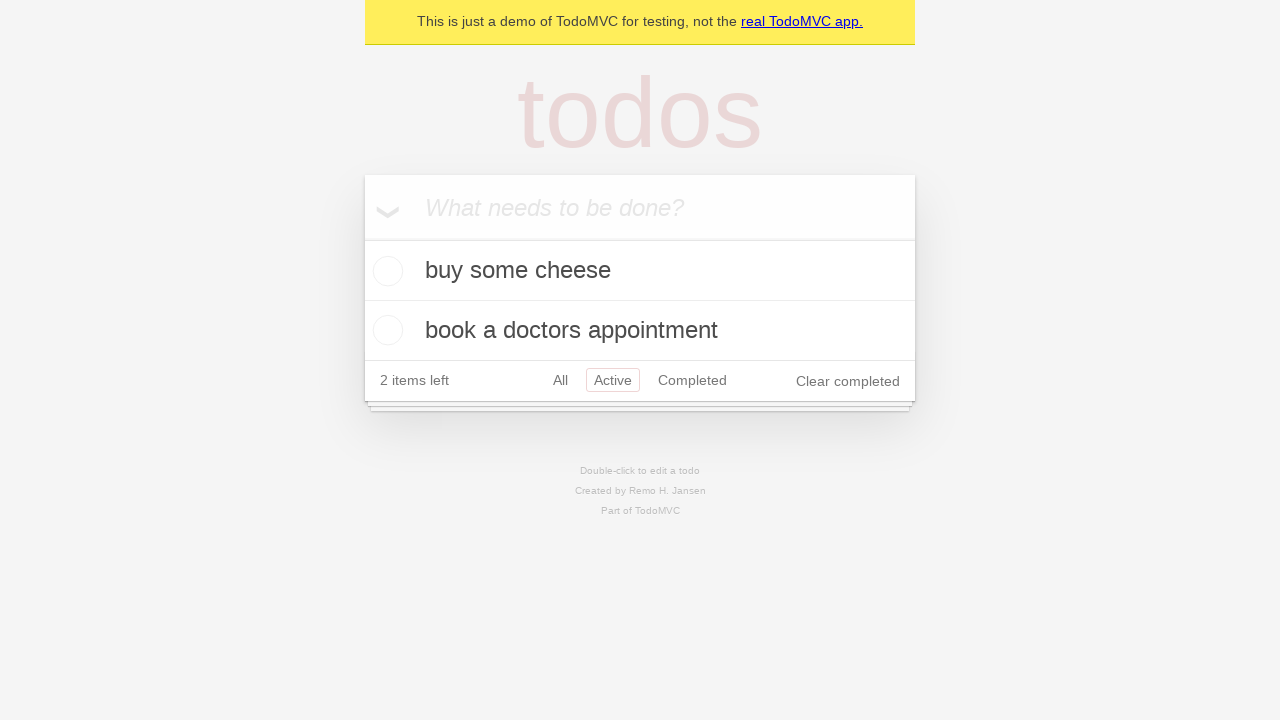

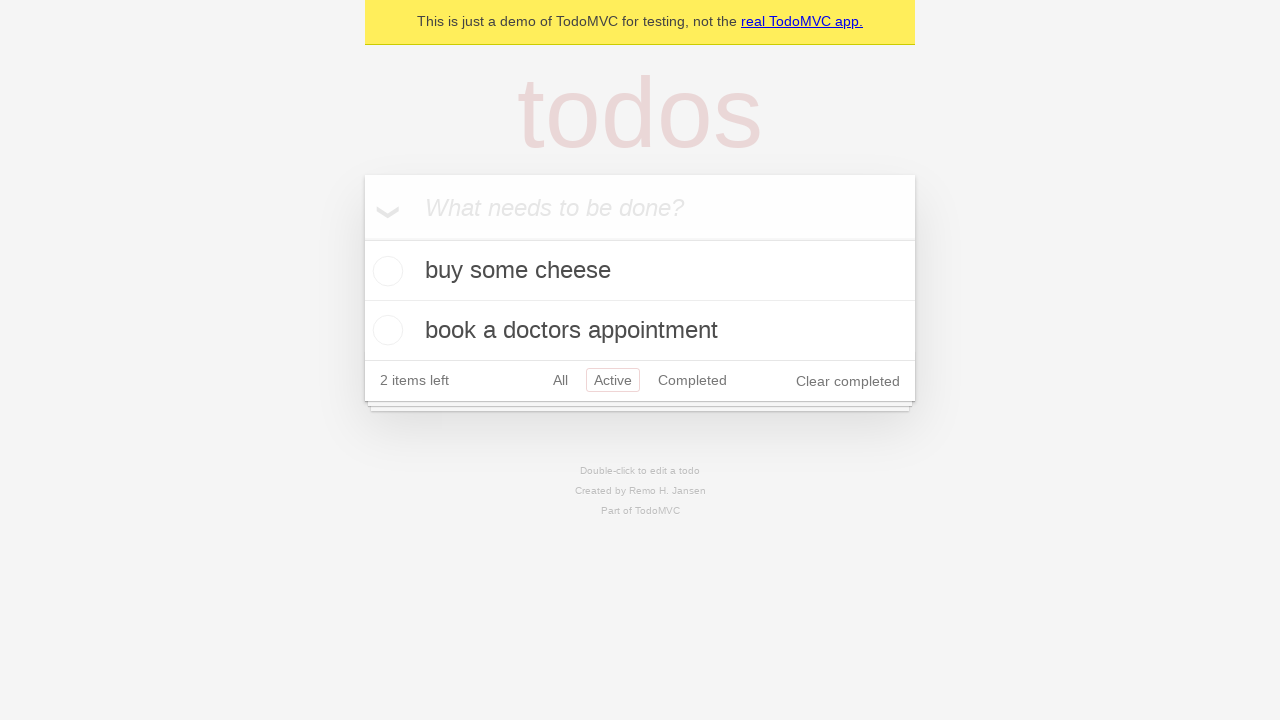